Tests basic browser navigation by visiting Adidas website, navigating back and forward, then navigating to Robinhood website and refreshing the page

Starting URL: https://www.adidas.com

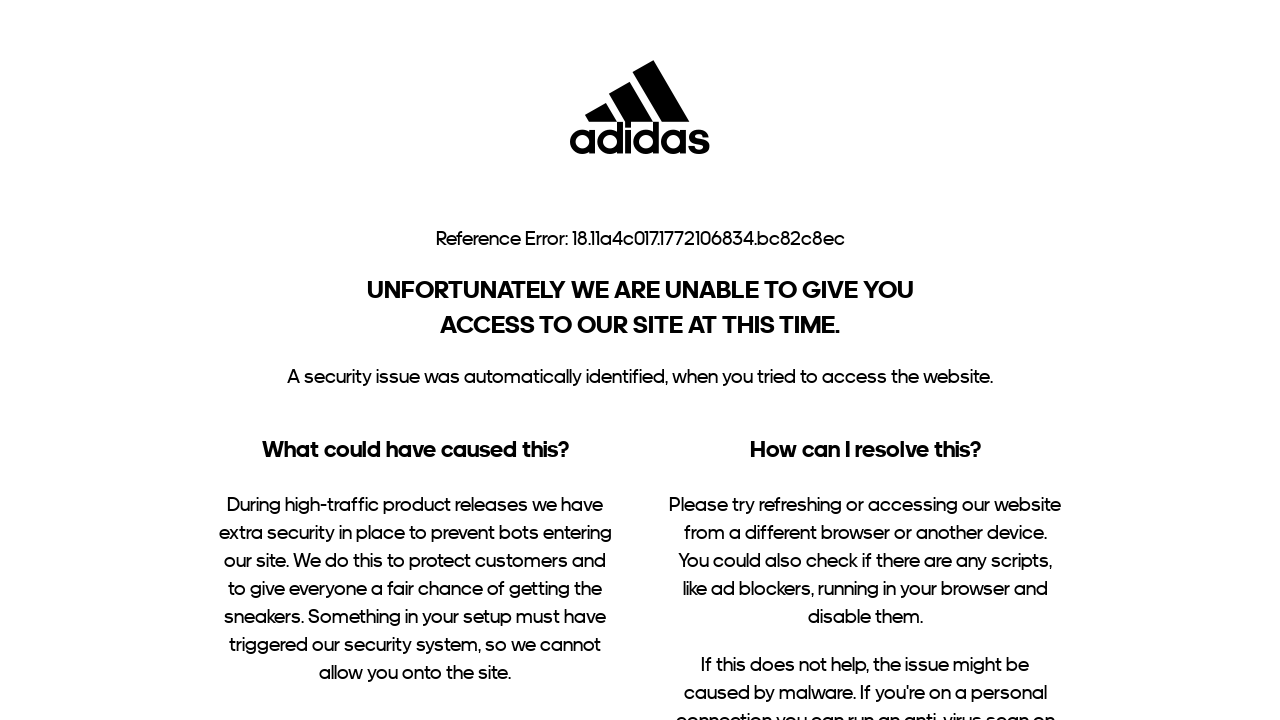

Navigated to Adidas website
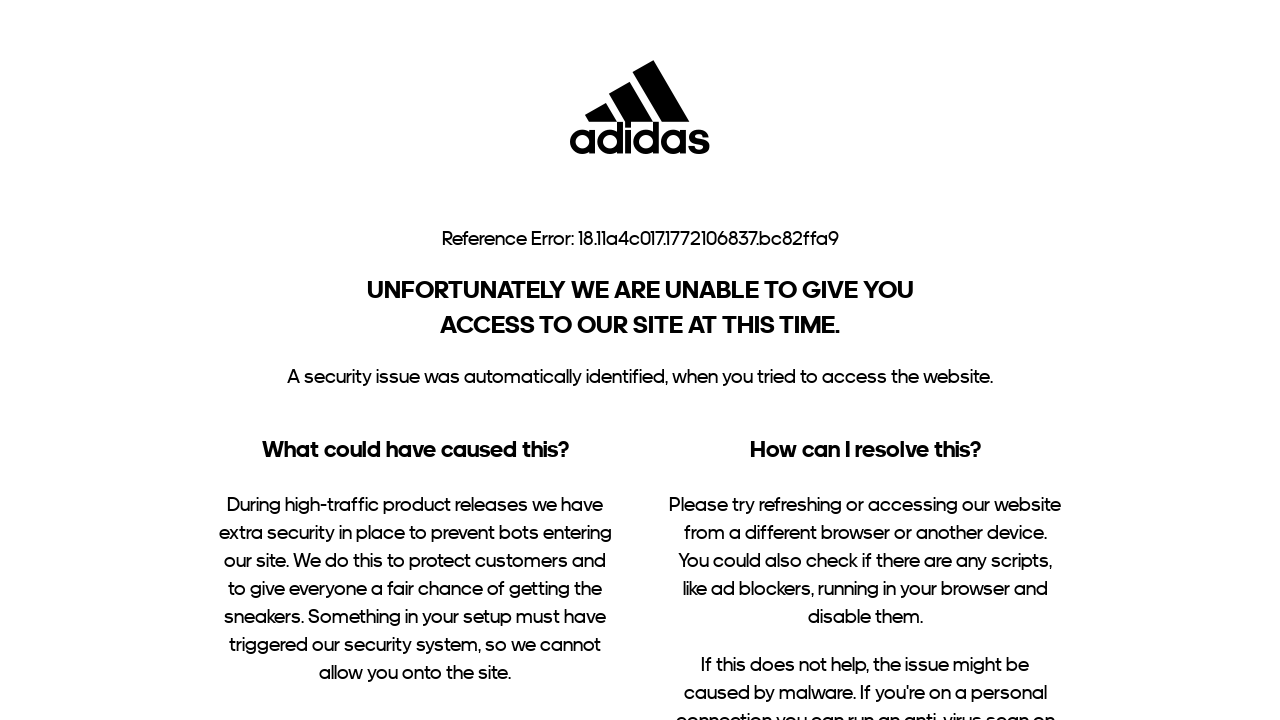

Navigated back from Adidas website
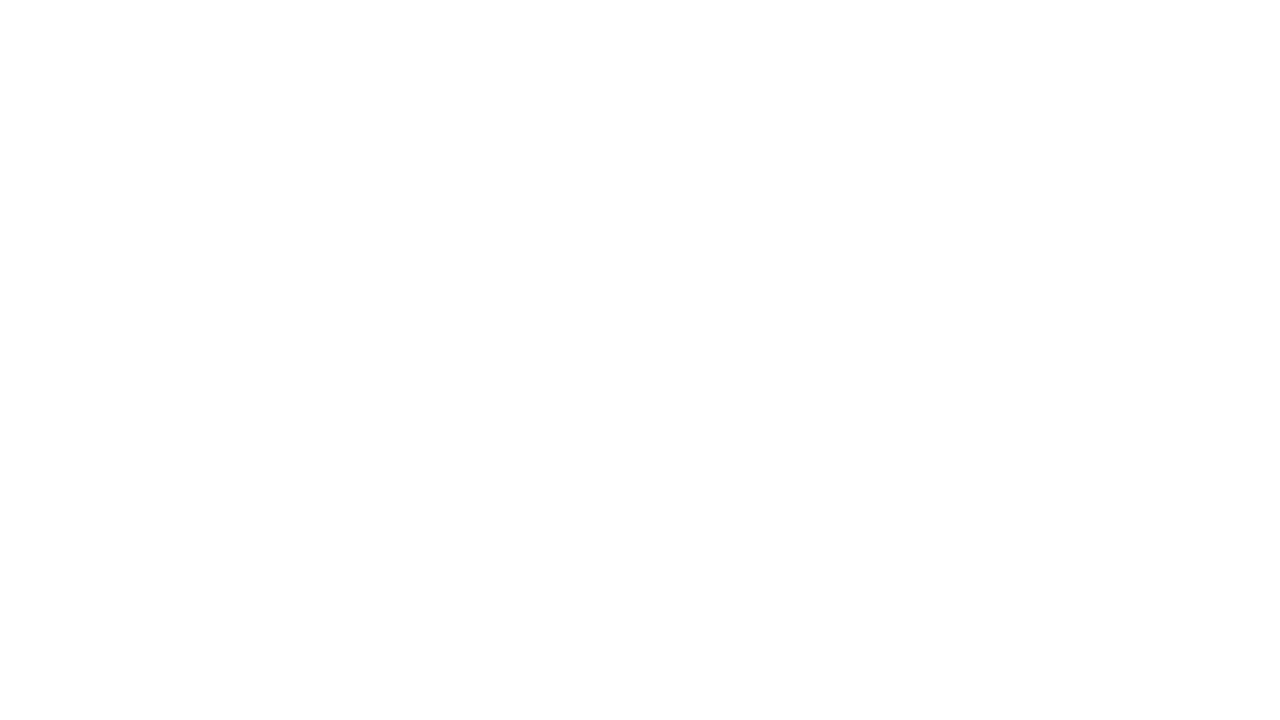

Navigated forward to return to Adidas website
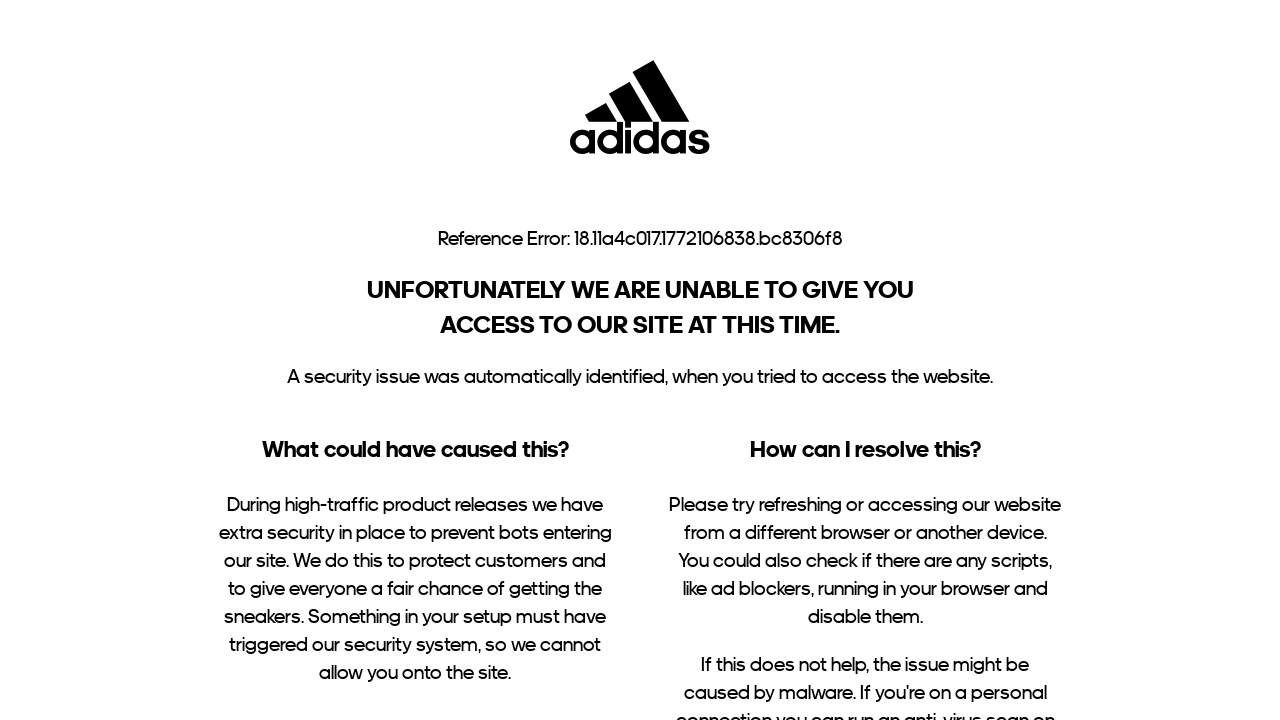

Navigated to Robinhood website
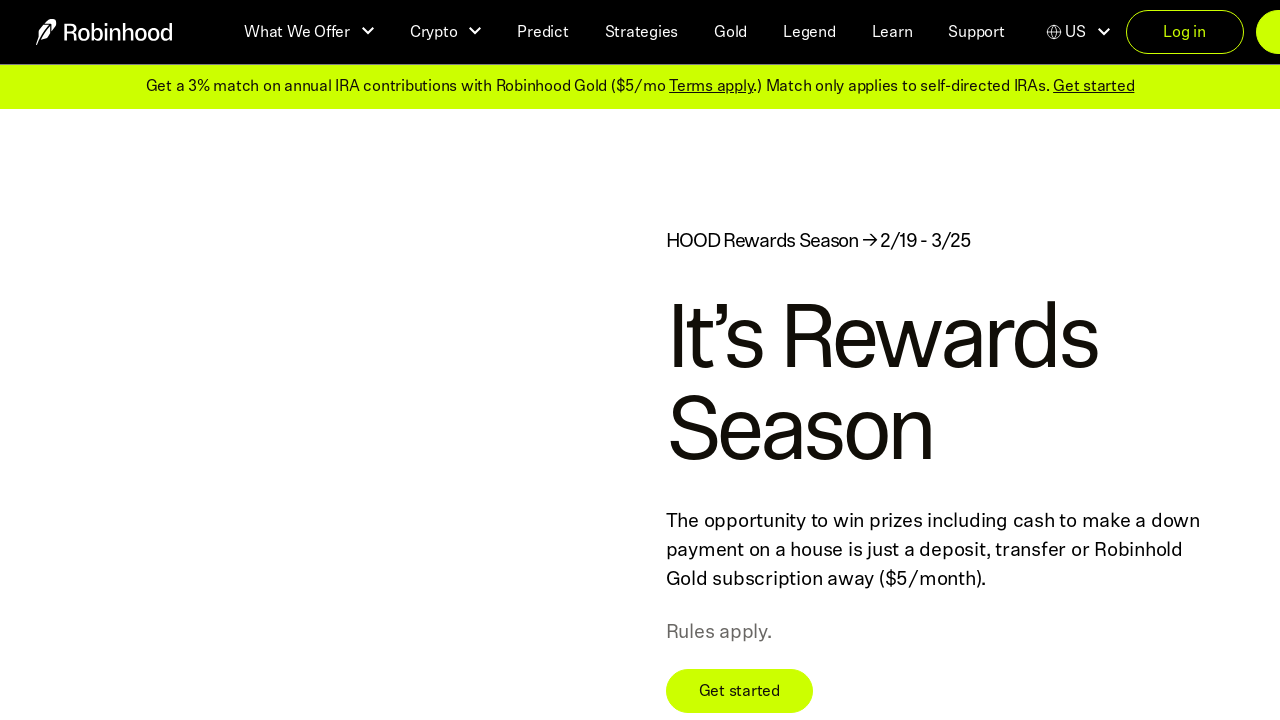

Refreshed Robinhood page
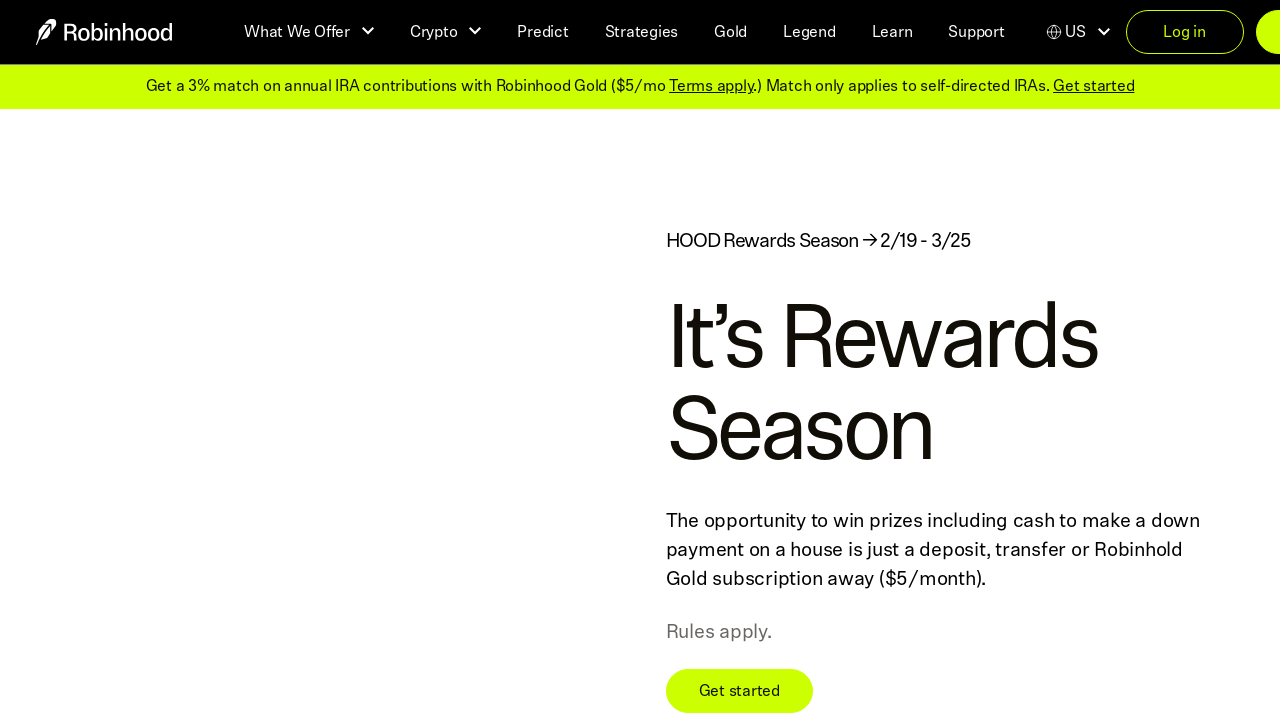

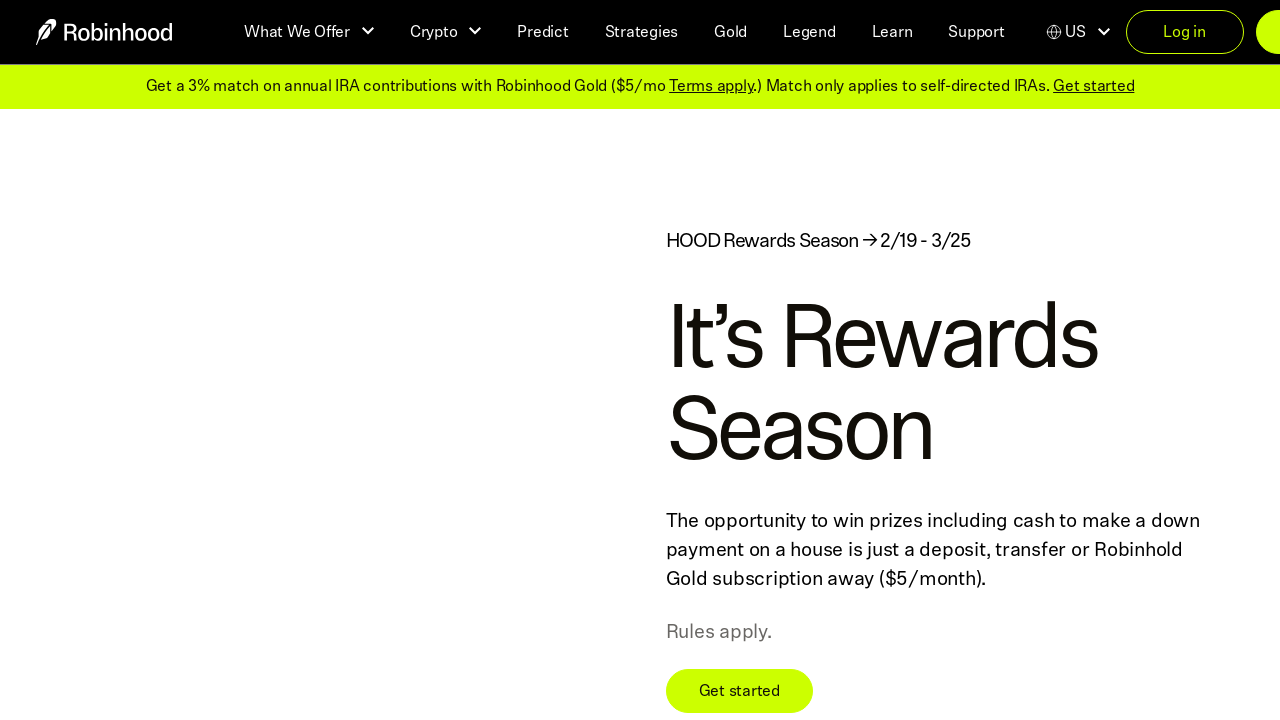